Tests double-click functionality on an element with double-tap handler

Starting URL: https://www.techlearn.in/code/double-tap/

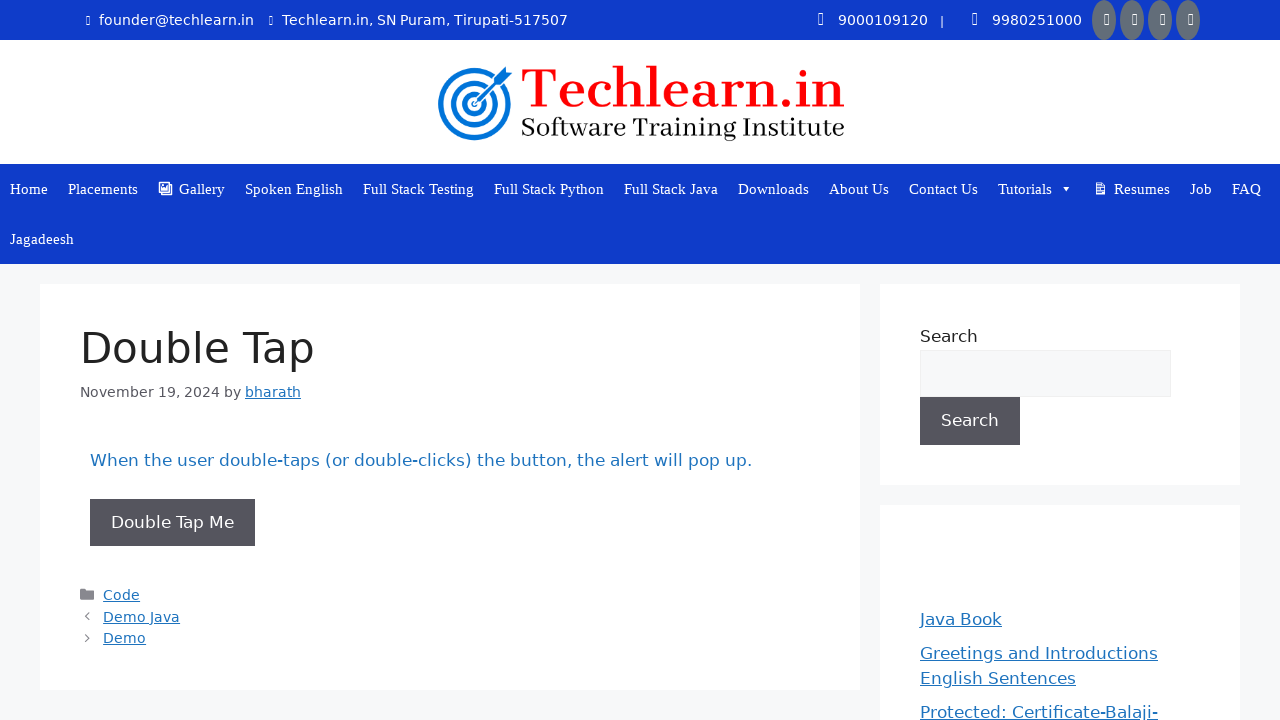

Located element with double-tap handler
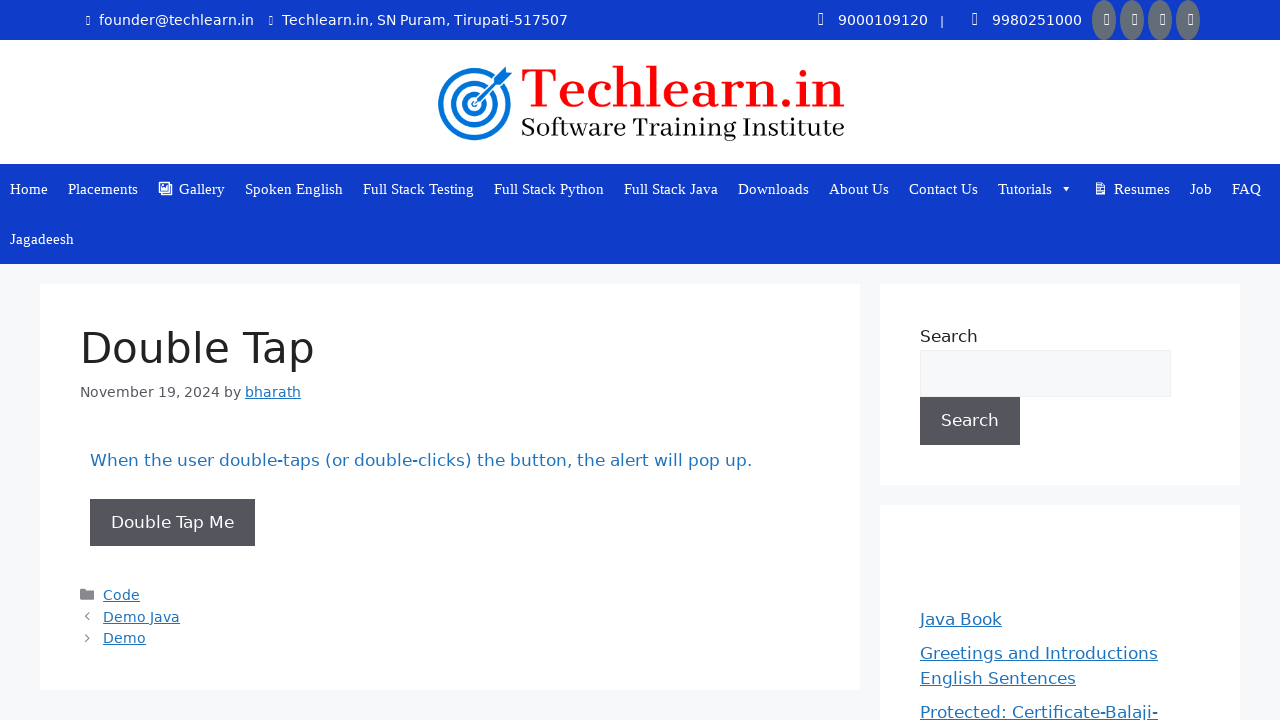

Double-clicked element to trigger double-tap handler at (172, 522) on xpath=//*[@ondblclick="handleDoubleTap()"]
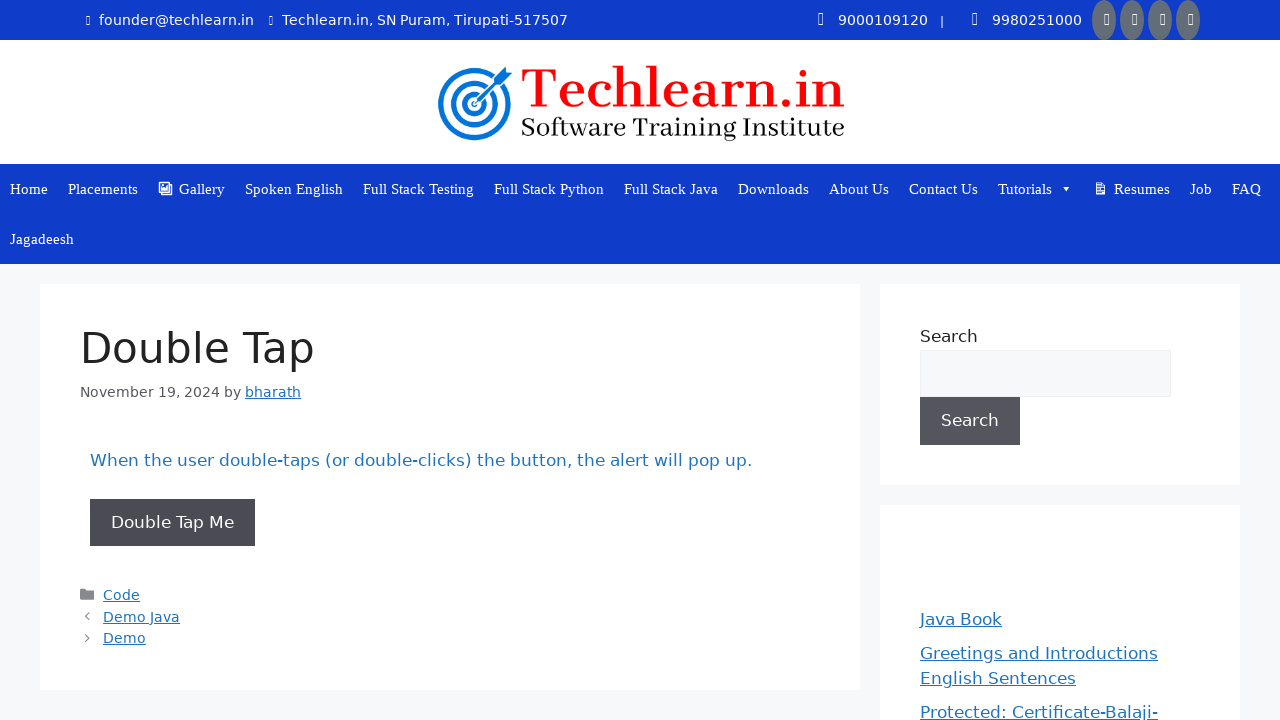

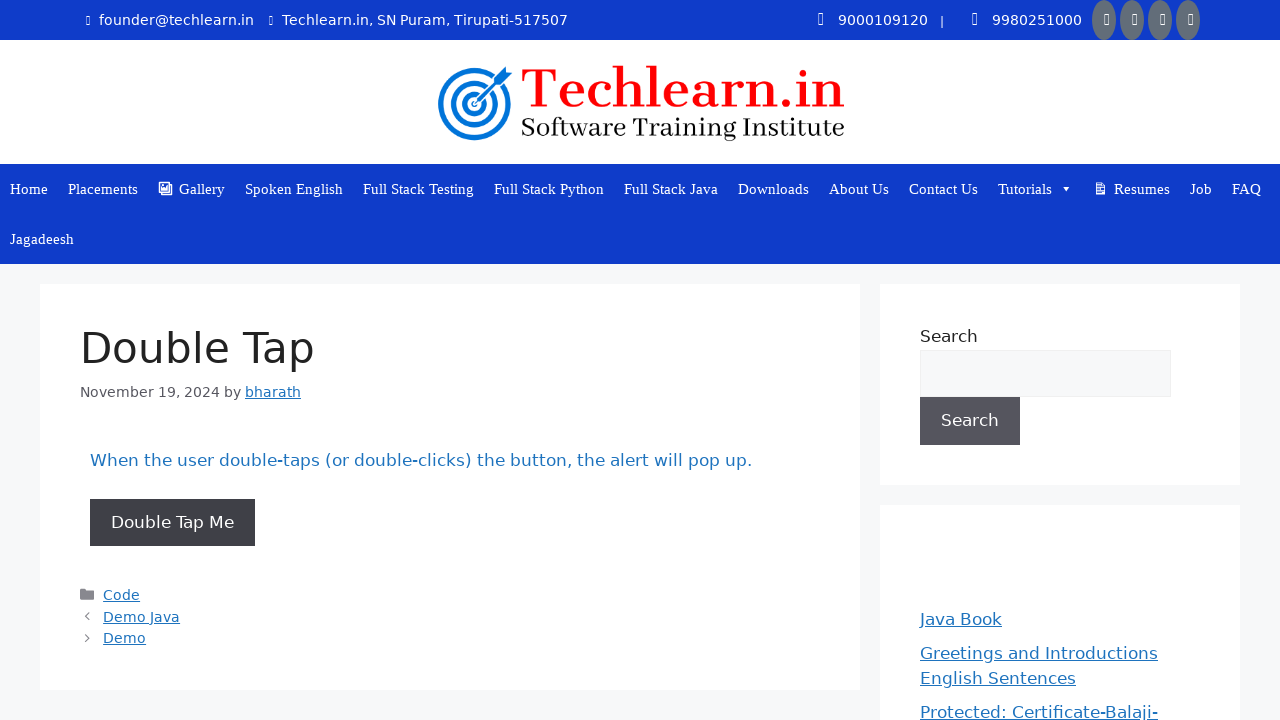